Tests form interaction on a blog test page by filling a text field, clicking submit button, selecting checkbox and radio button options, clicking a home link, and navigating back to verify page title.

Starting URL: http://only-testing-blog.blogspot.in/2013/09/test.html

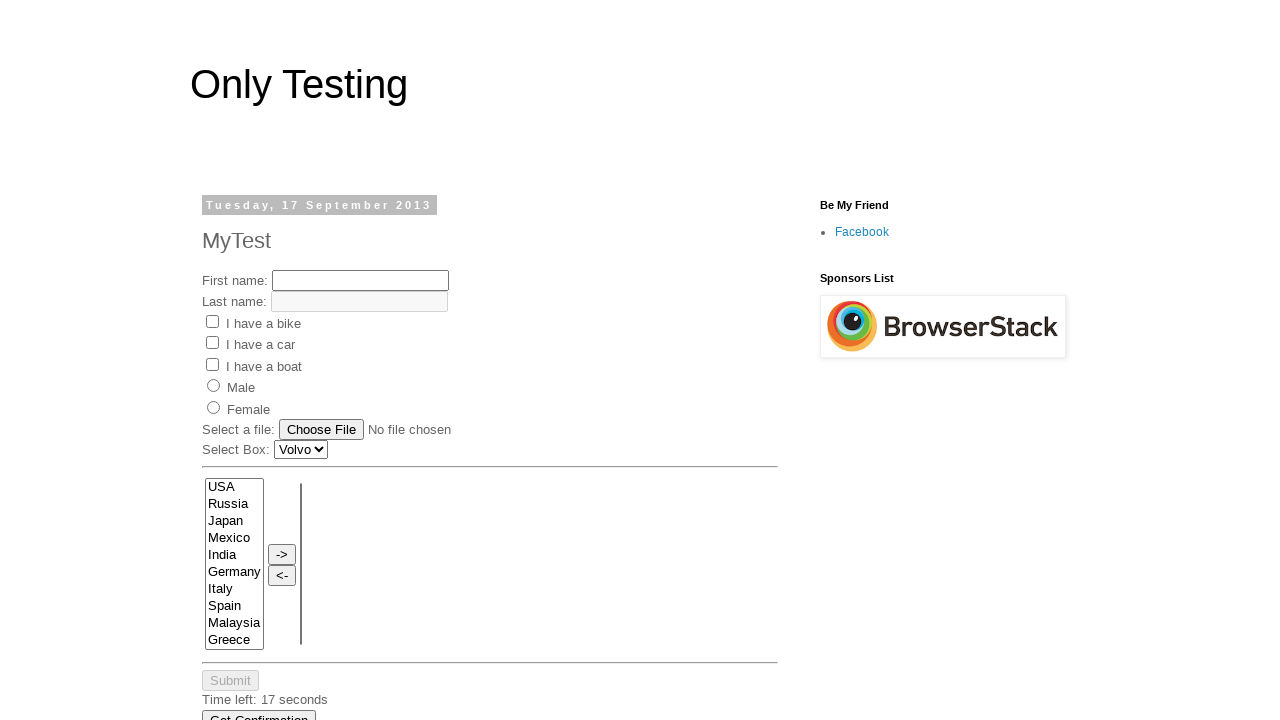

Filled first name field with 'Test1' on #fname
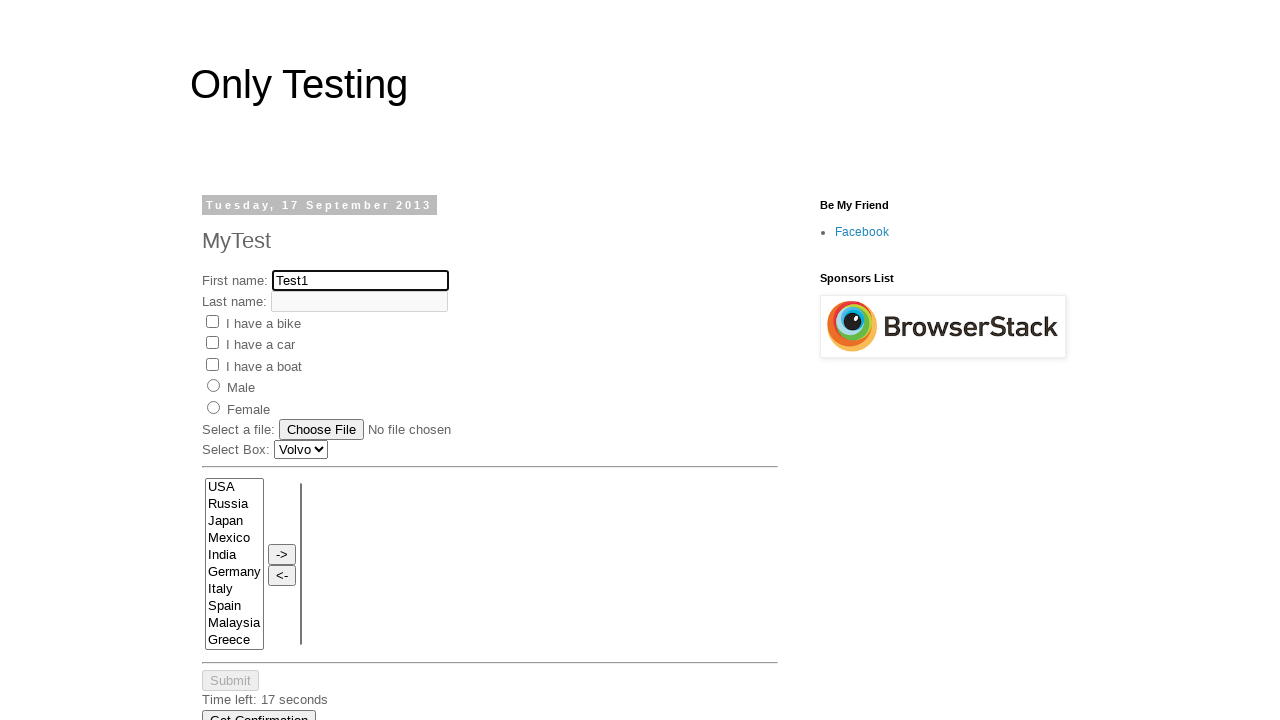

Clicked submit button at (230, 182) on #submitButton
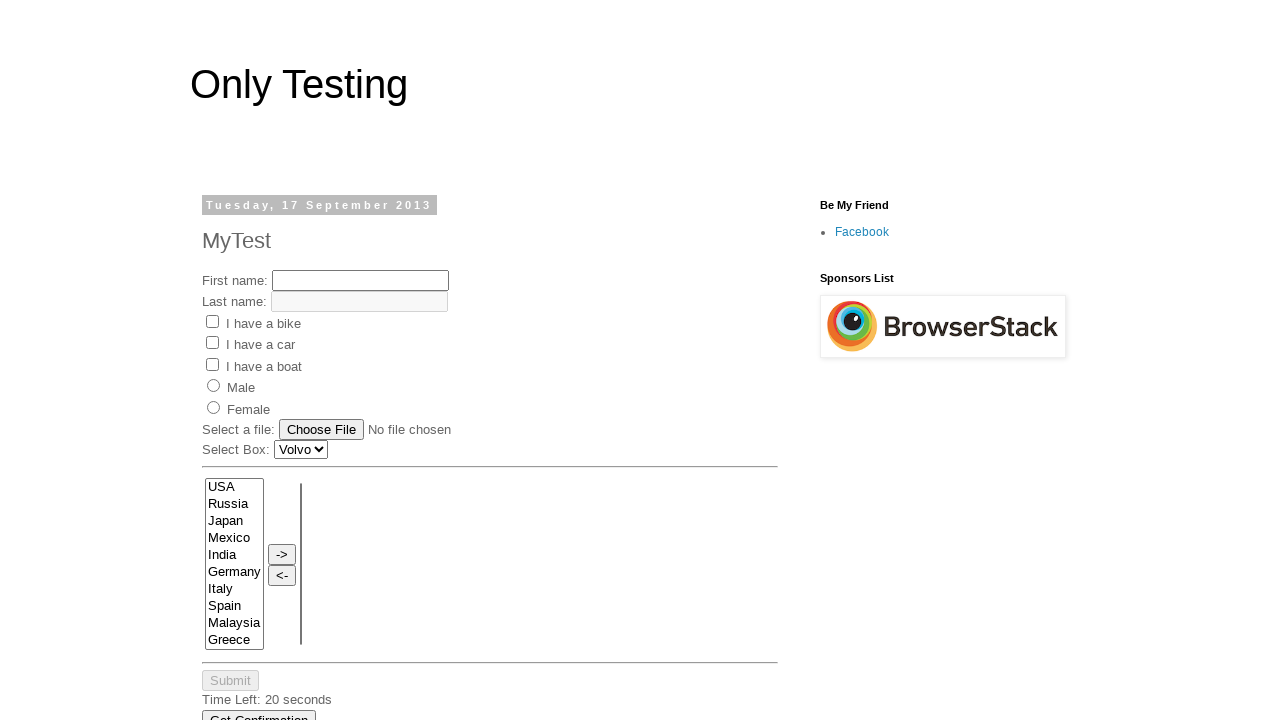

Selected Bike checkbox at (212, 321) on input[value='Bike']
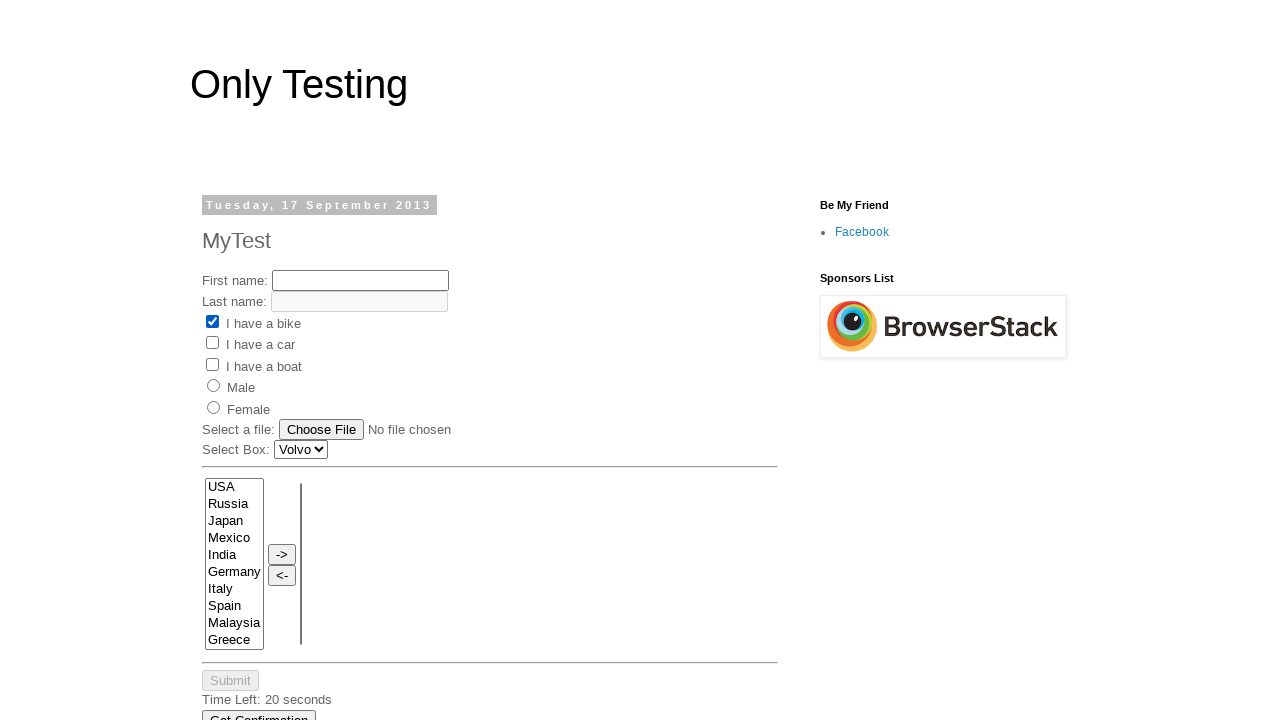

Selected male radio button at (214, 386) on input[value='male']
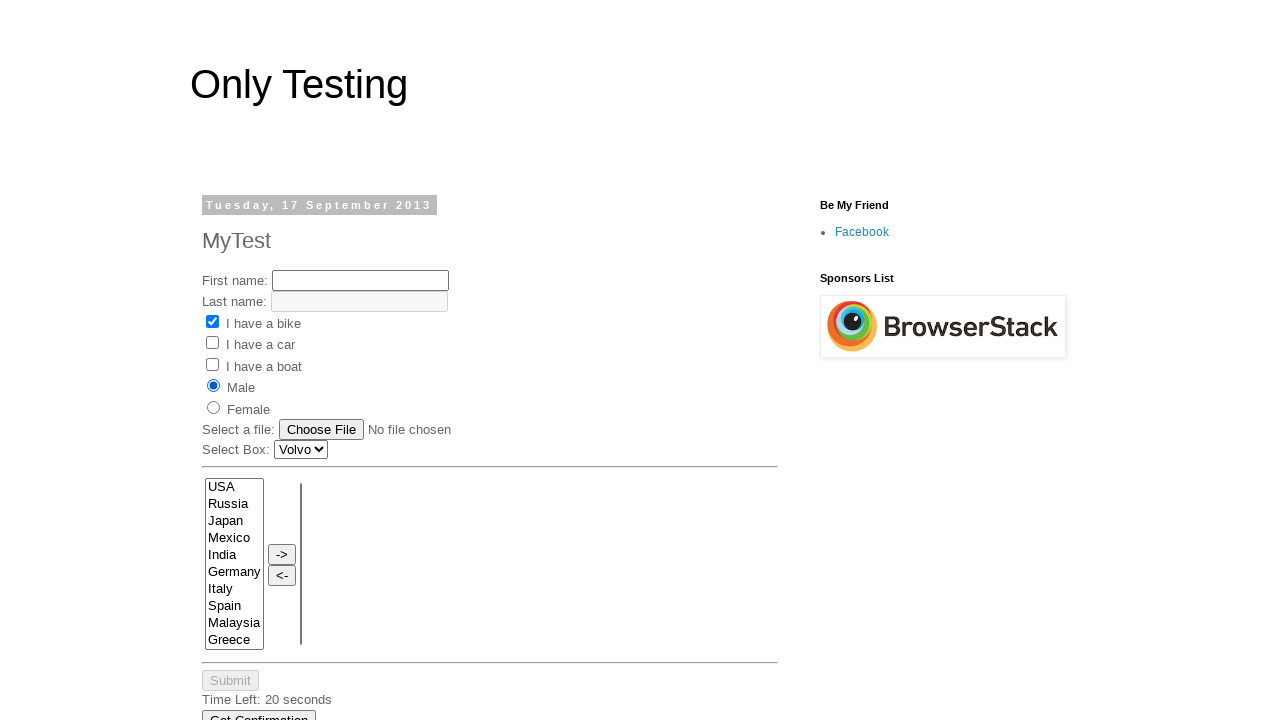

Clicked home link at (526, 518) on .home-link
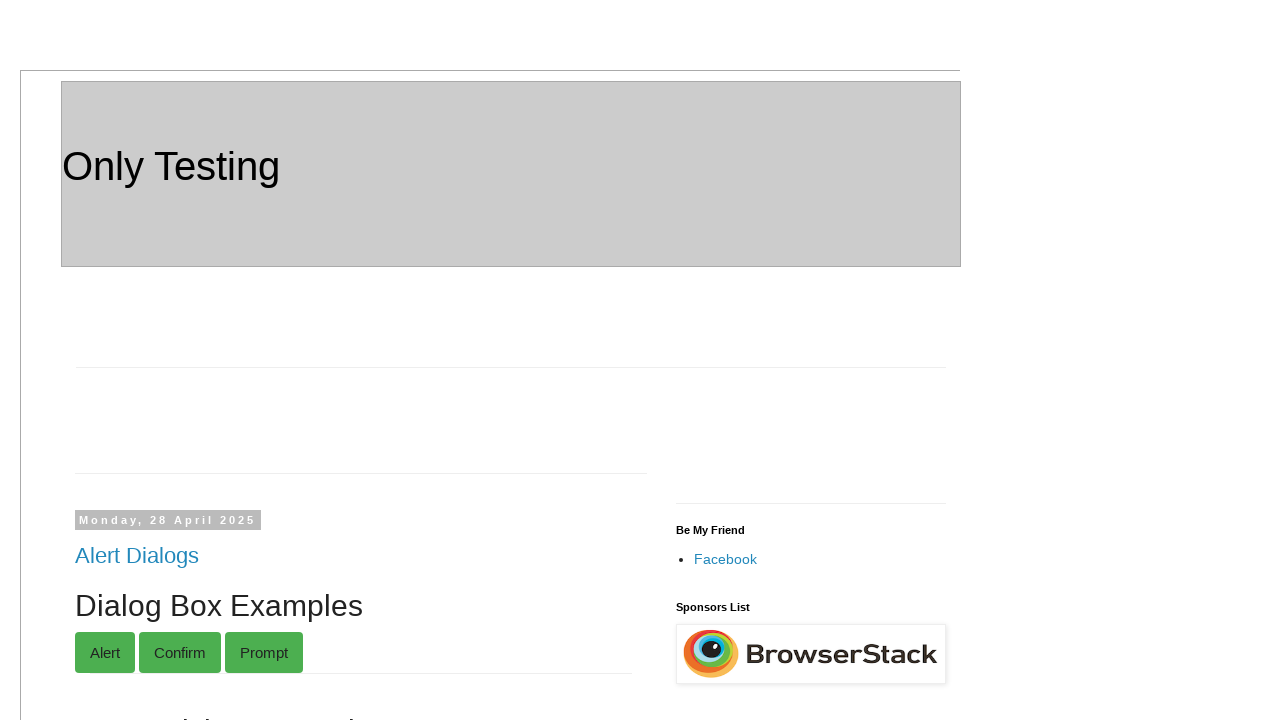

Navigated back to previous page
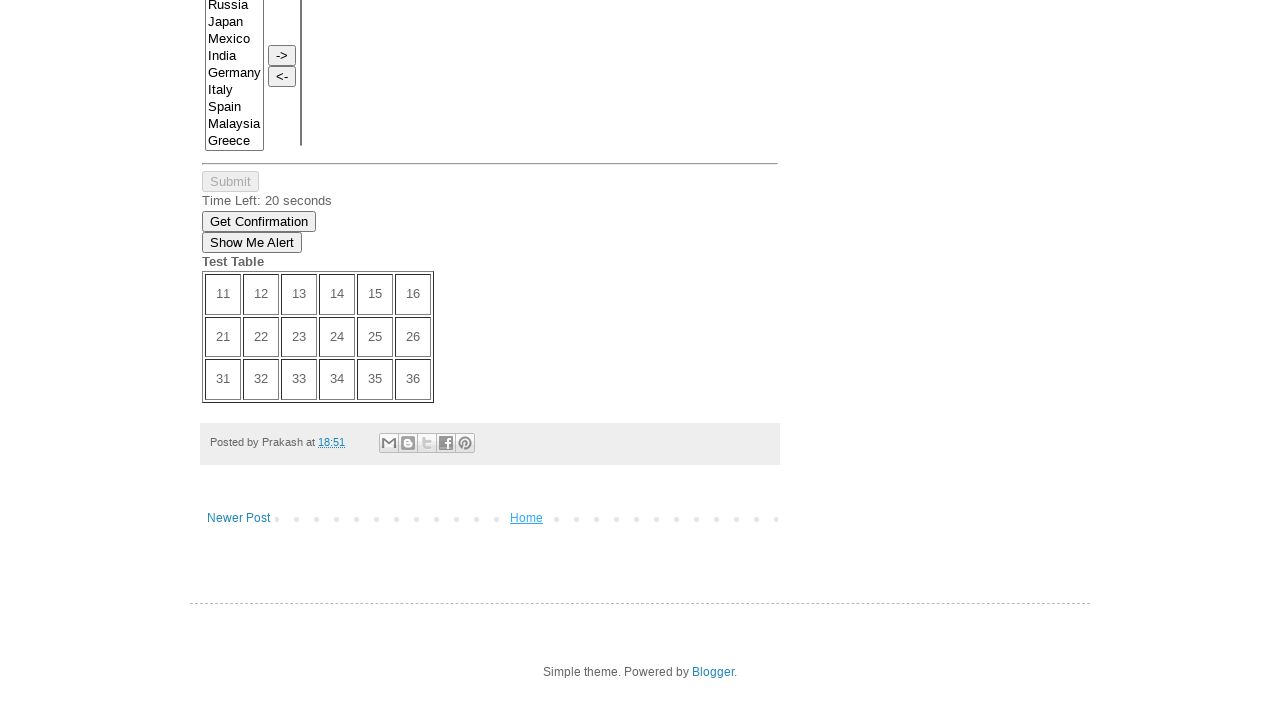

Page fully loaded after navigation
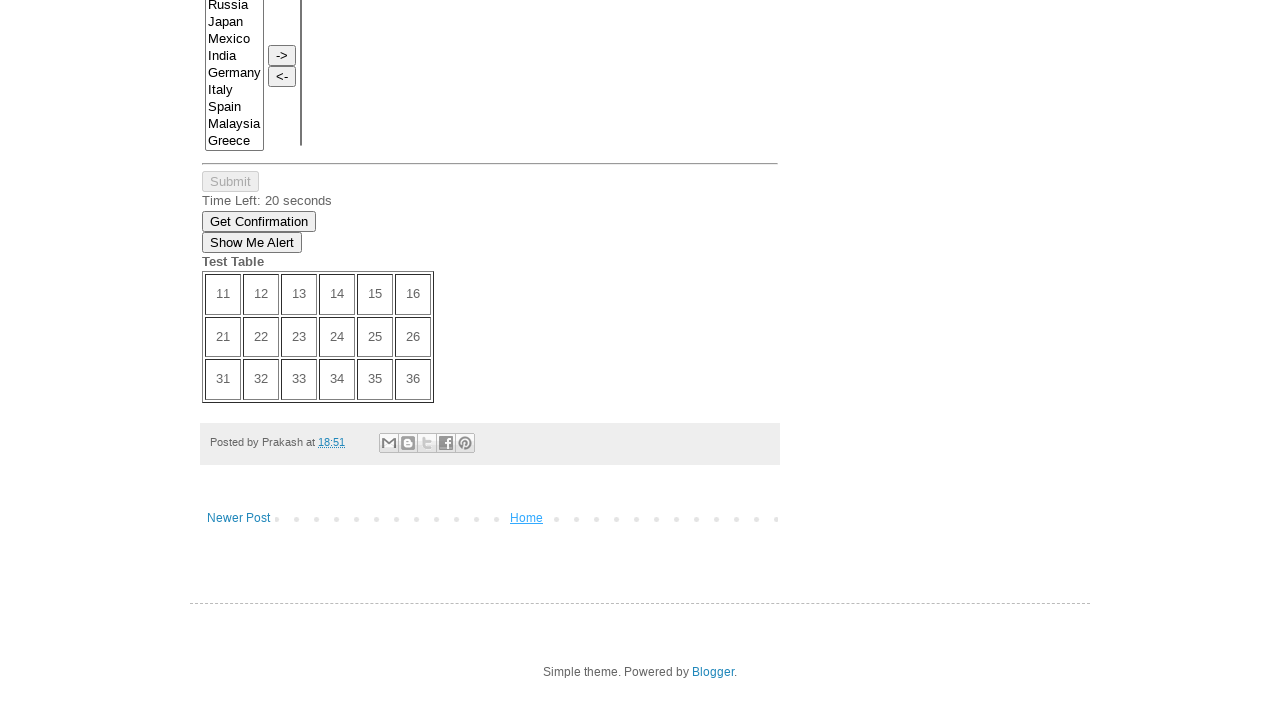

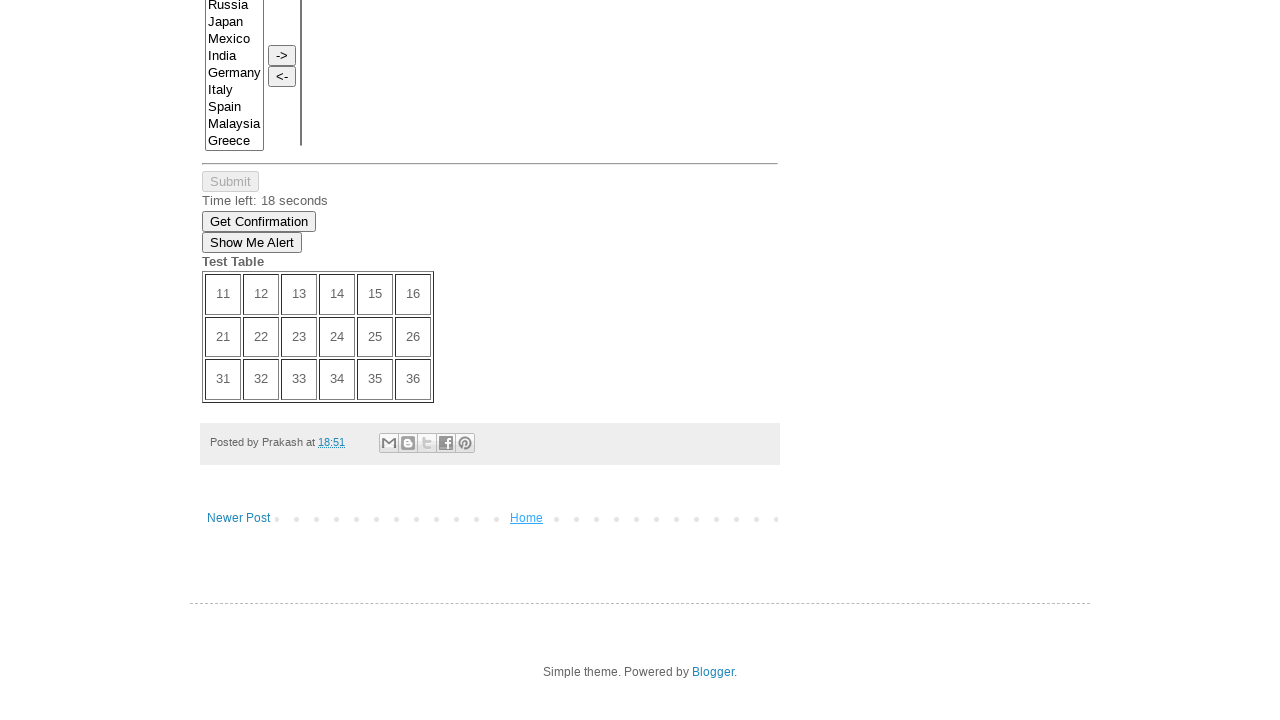